Tests that entered text is trimmed when saving edits

Starting URL: https://demo.playwright.dev/todomvc

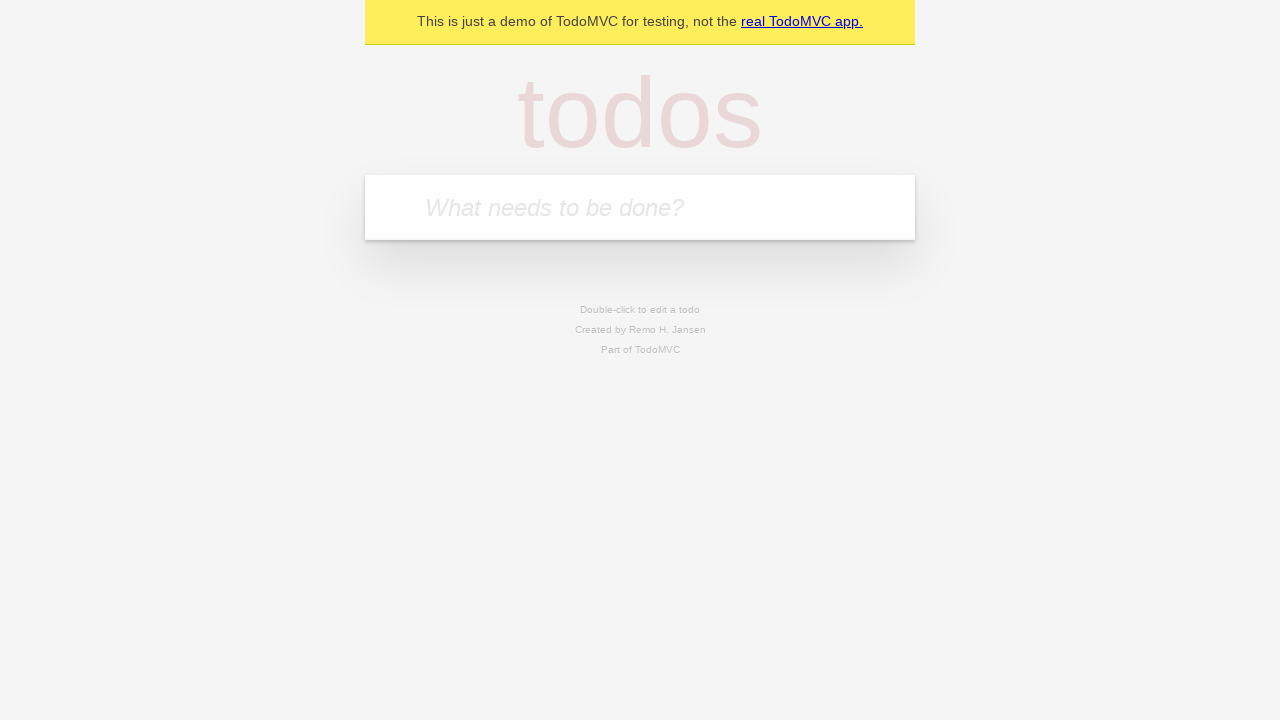

Filled todo input with 'buy some cheese' on internal:attr=[placeholder="What needs to be done?"i]
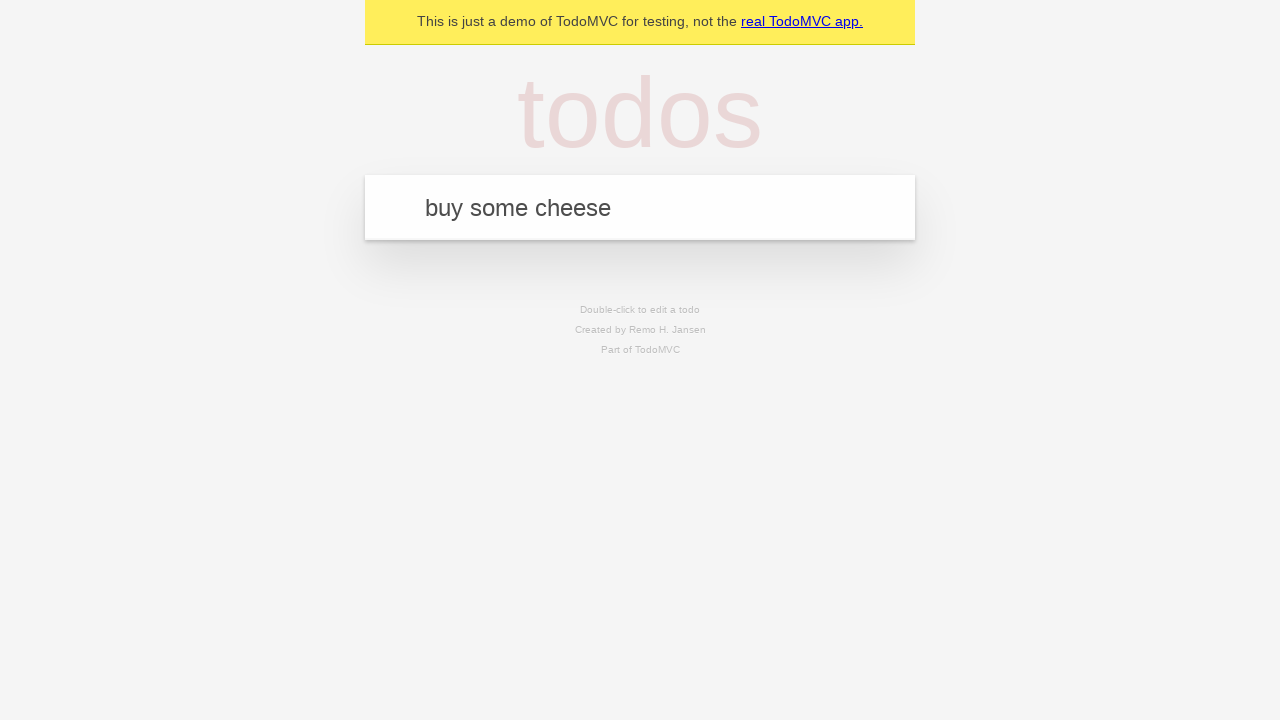

Pressed Enter to create first todo on internal:attr=[placeholder="What needs to be done?"i]
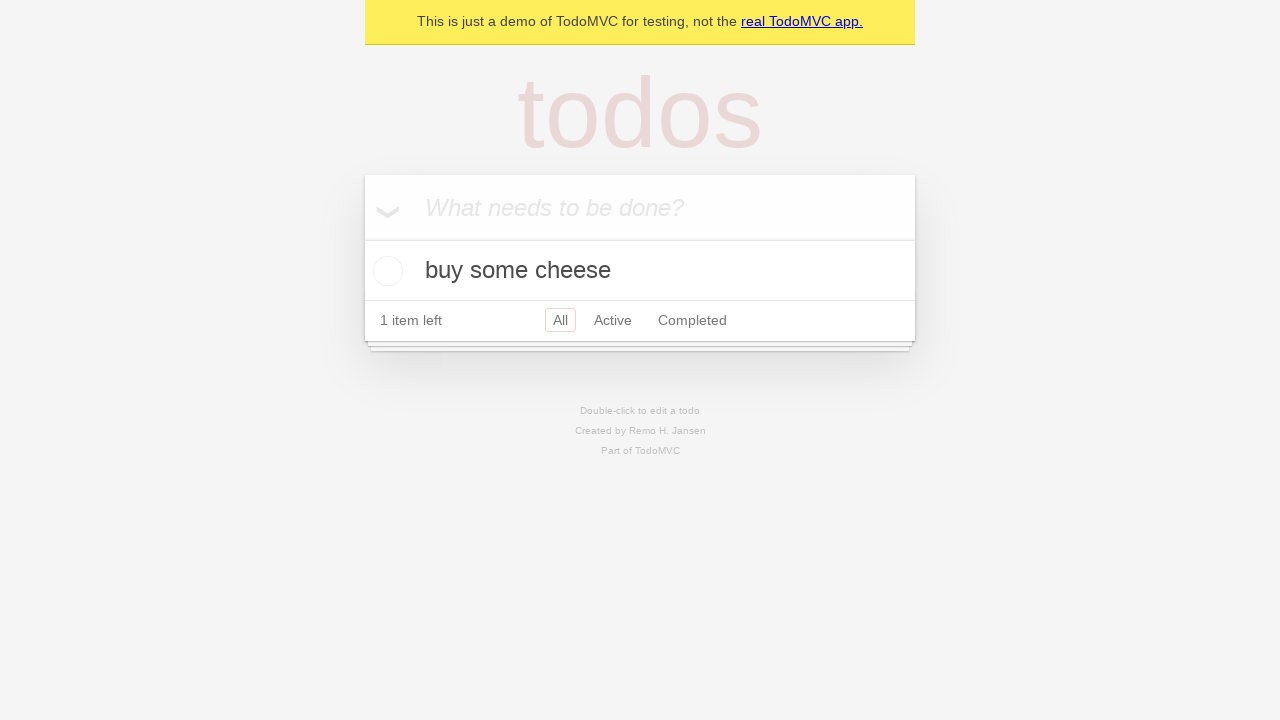

Filled todo input with 'feed the cat' on internal:attr=[placeholder="What needs to be done?"i]
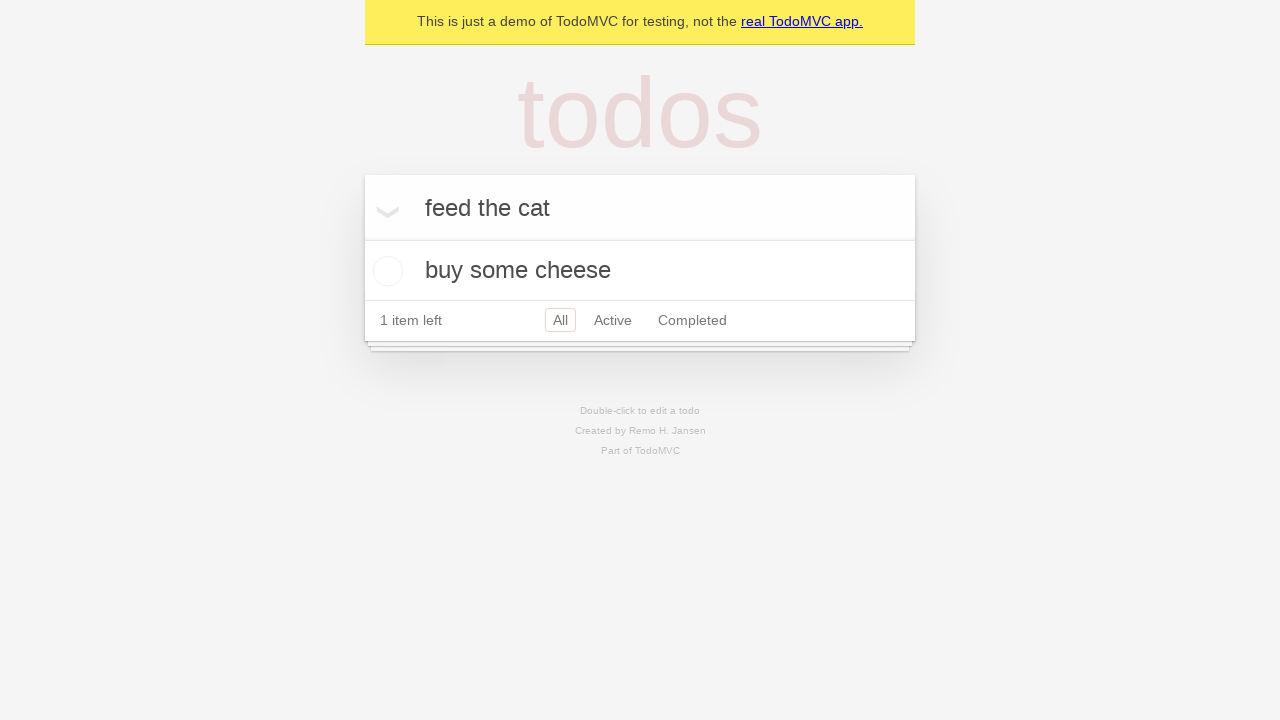

Pressed Enter to create second todo on internal:attr=[placeholder="What needs to be done?"i]
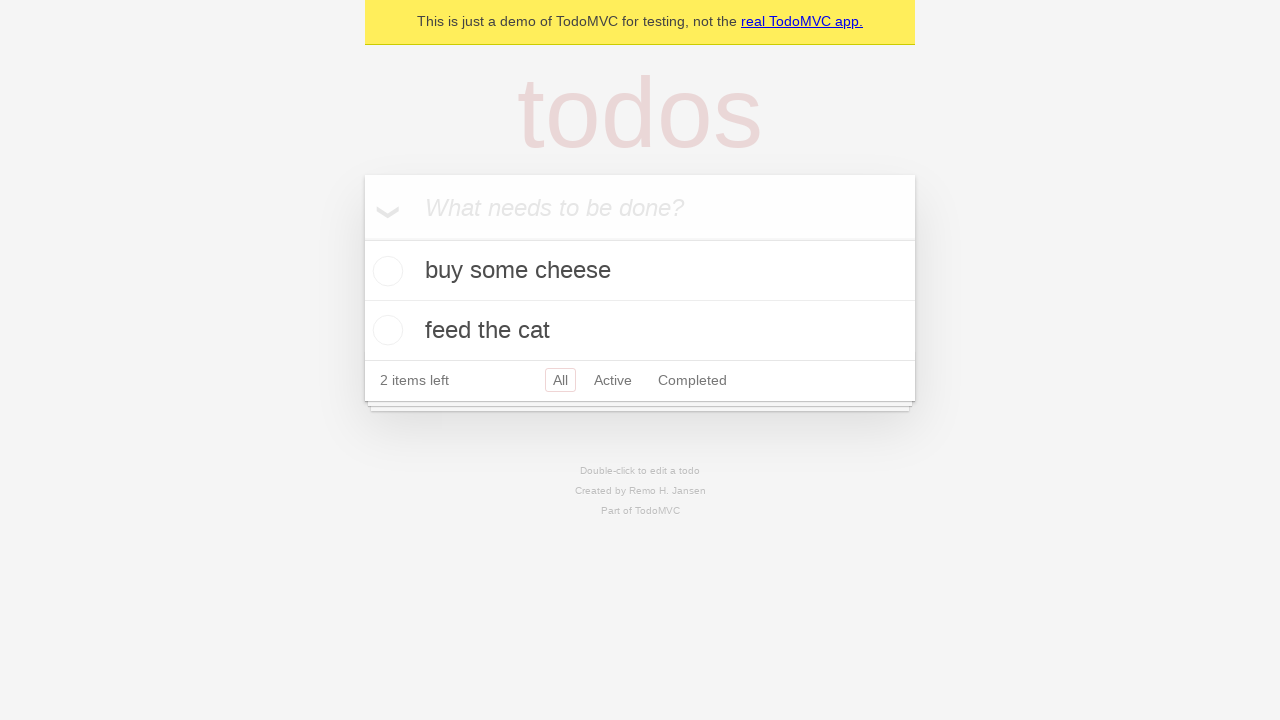

Filled todo input with 'book a doctors appointment' on internal:attr=[placeholder="What needs to be done?"i]
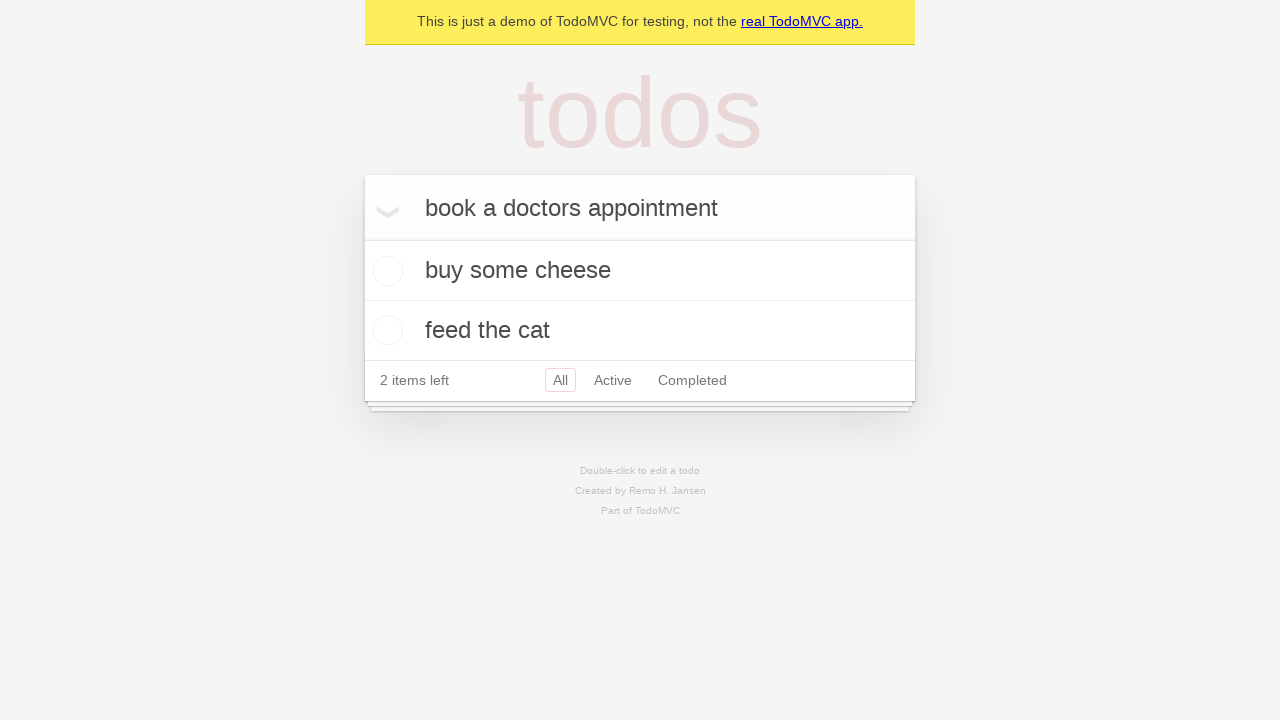

Pressed Enter to create third todo on internal:attr=[placeholder="What needs to be done?"i]
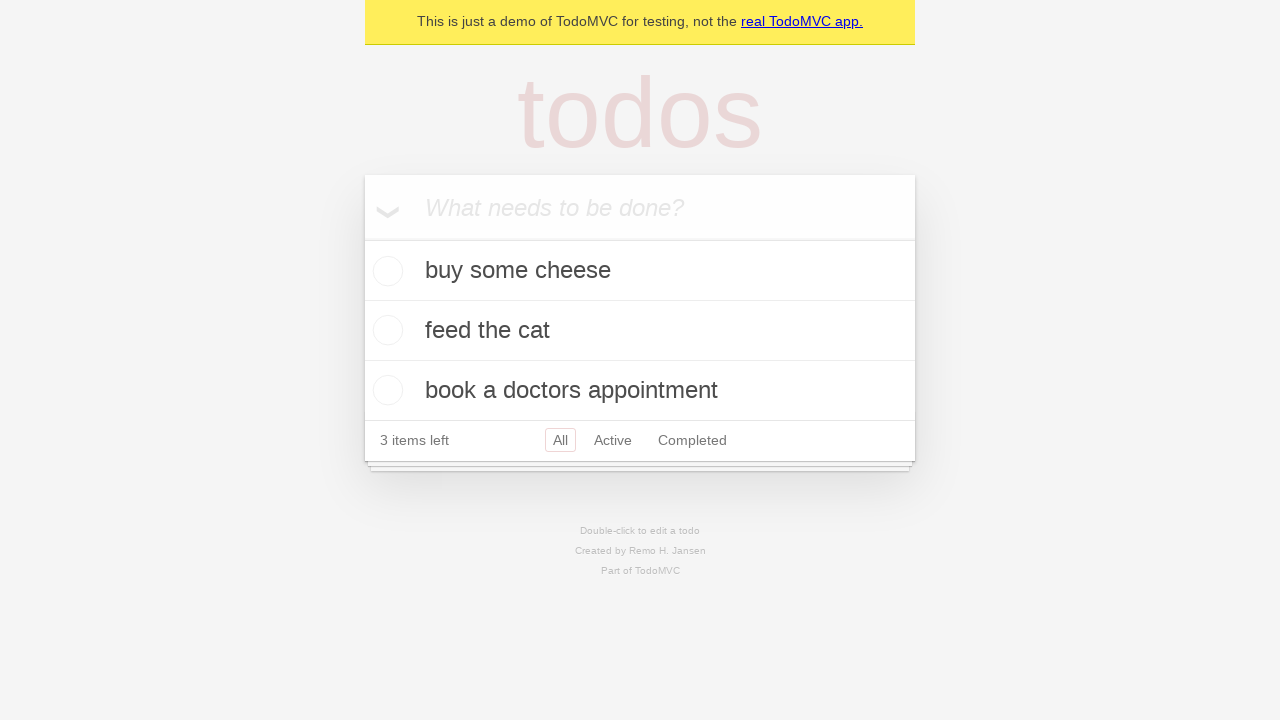

Double-clicked second todo item to enter edit mode at (640, 331) on internal:testid=[data-testid="todo-item"s] >> nth=1
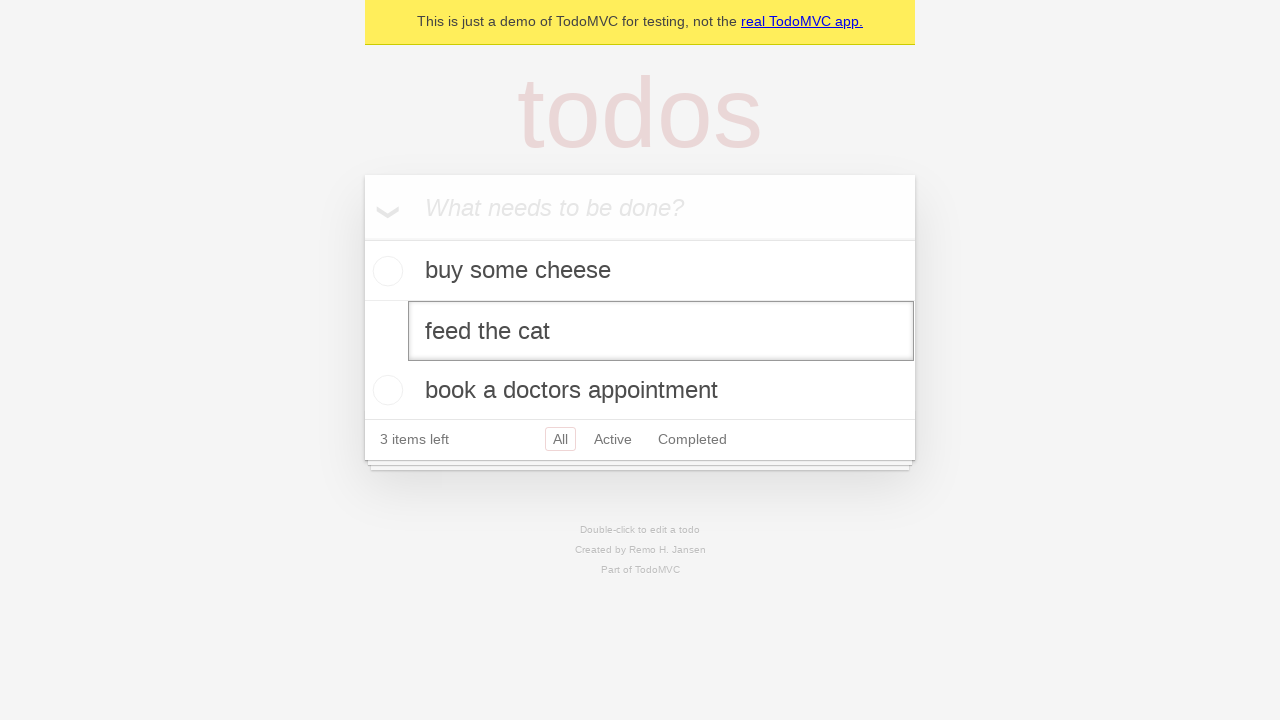

Filled edit textbox with '    buy some sausages    ' (with whitespace) on internal:testid=[data-testid="todo-item"s] >> nth=1 >> internal:role=textbox[nam
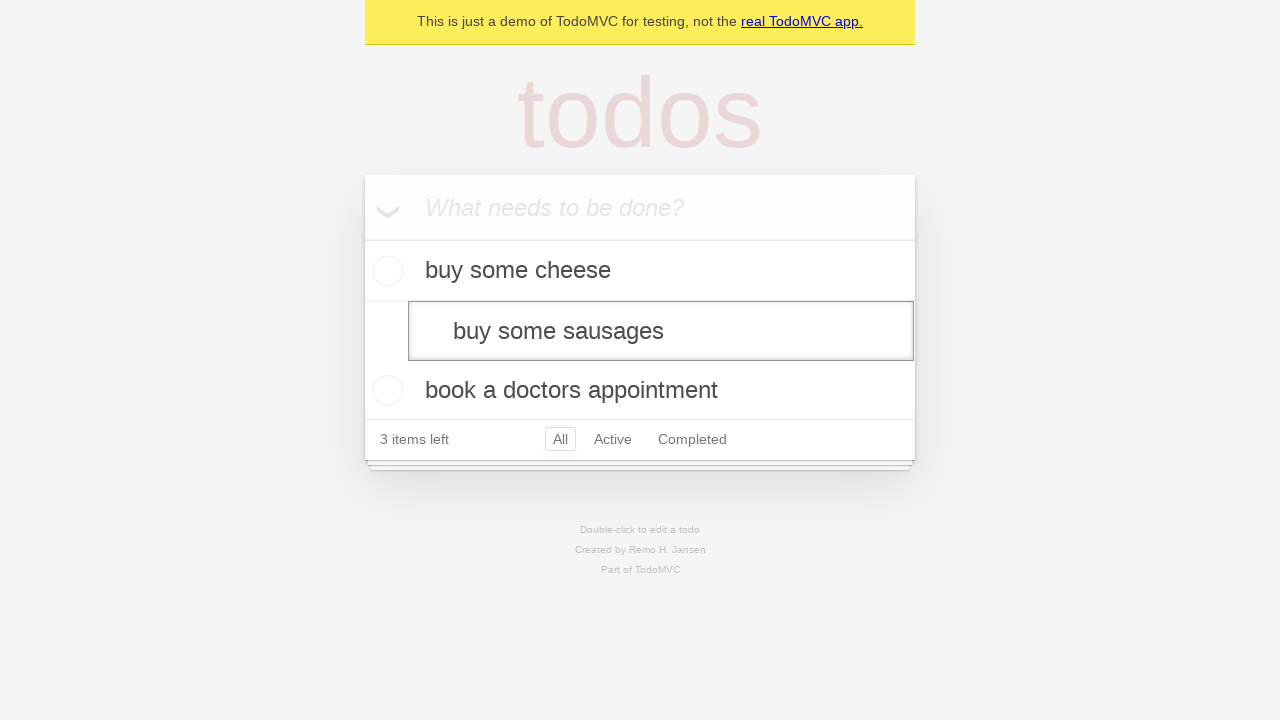

Pressed Enter to save edited todo with whitespace on internal:testid=[data-testid="todo-item"s] >> nth=1 >> internal:role=textbox[nam
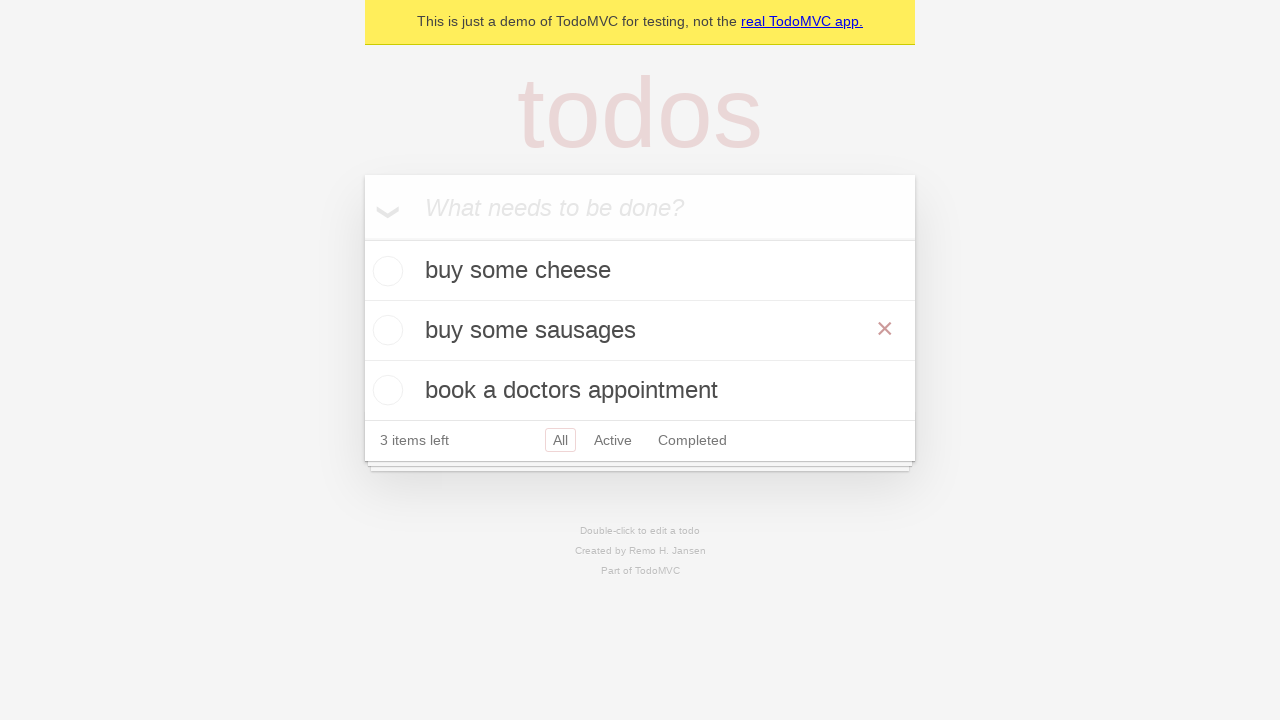

Waited for todo items to be present - text should be trimmed
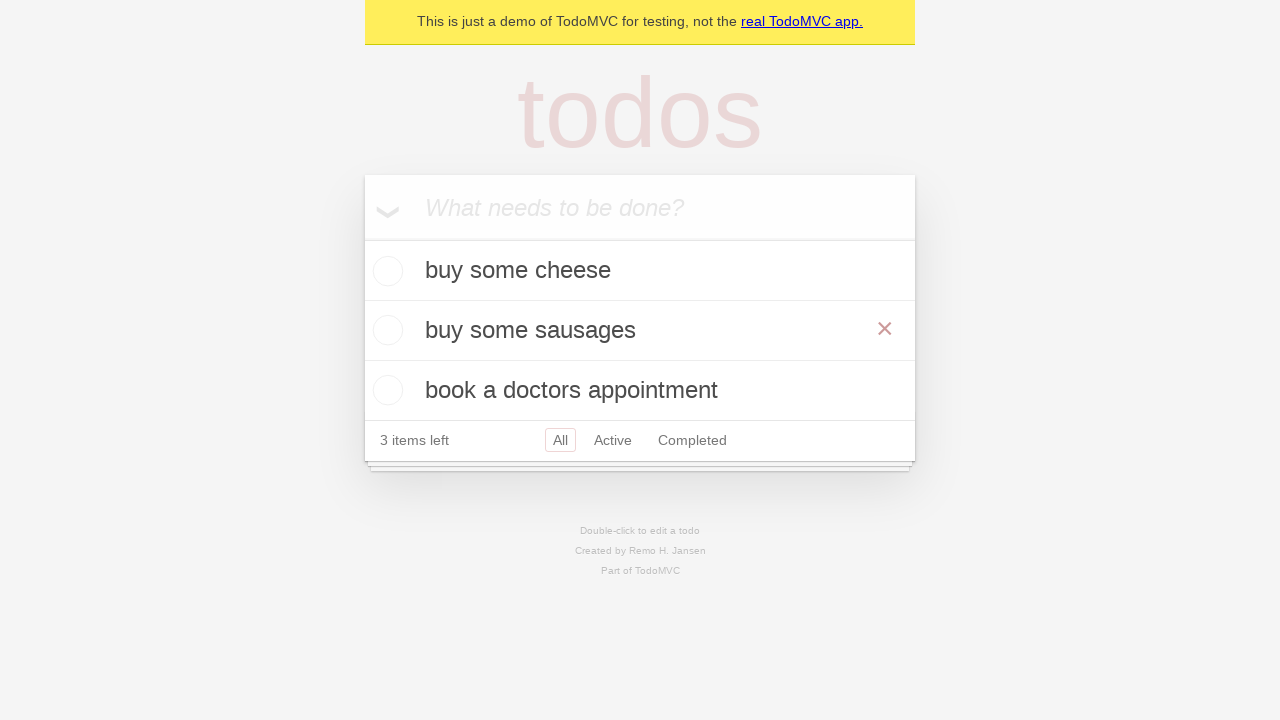

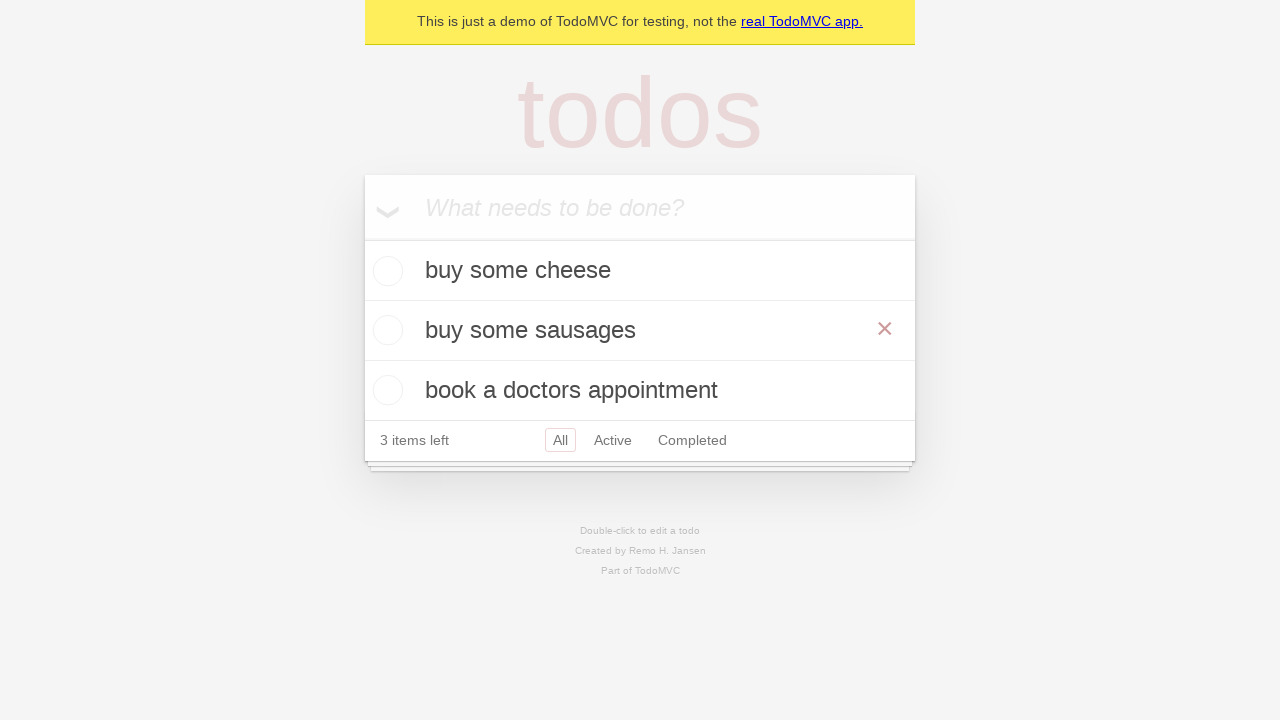